Tests the search functionality on labirint.ru bookstore website by entering a search term and submitting the search form

Starting URL: https://www.labirint.ru/

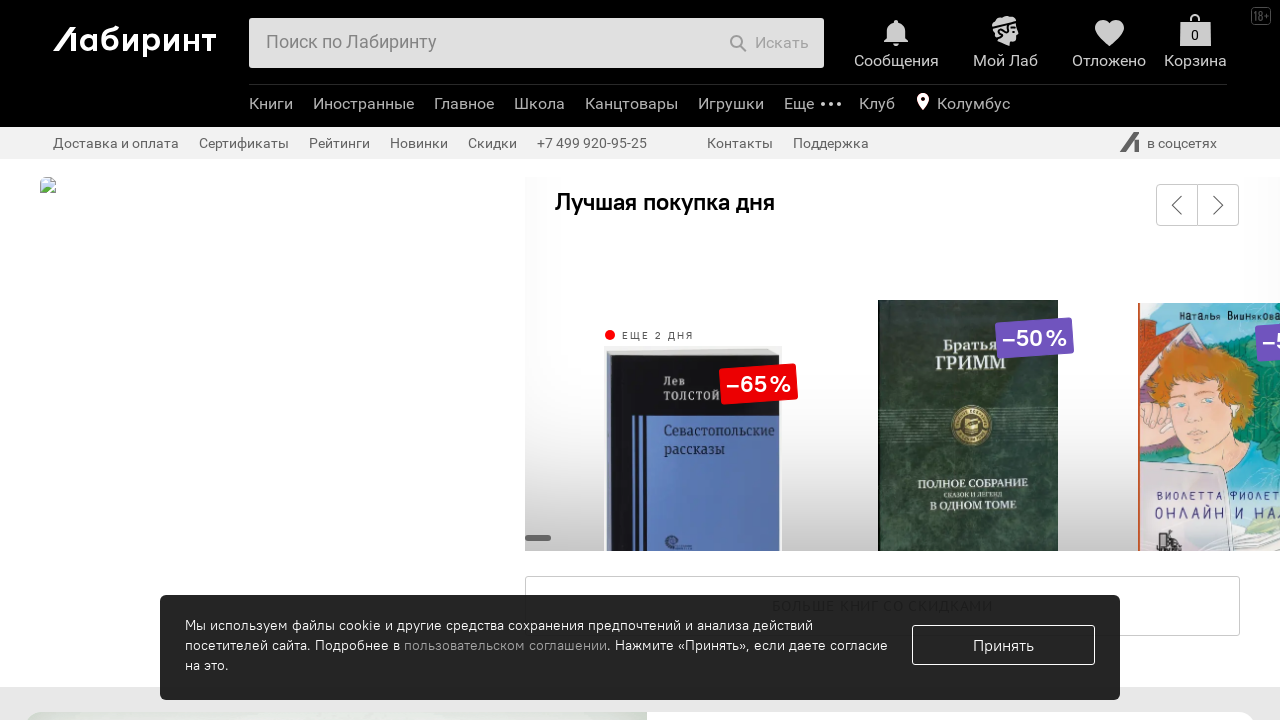

Filled search field with 'Python' on #search-field
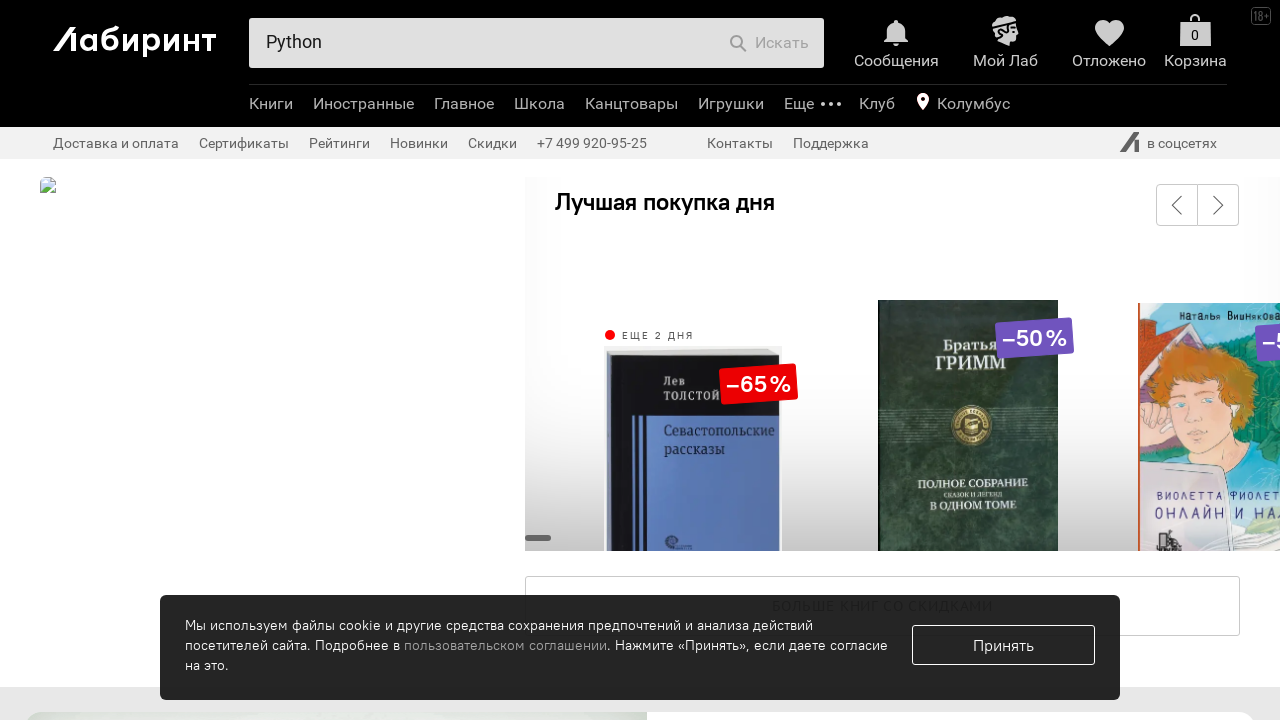

Clicked submit button to search at (769, 43) on button[type='submit']
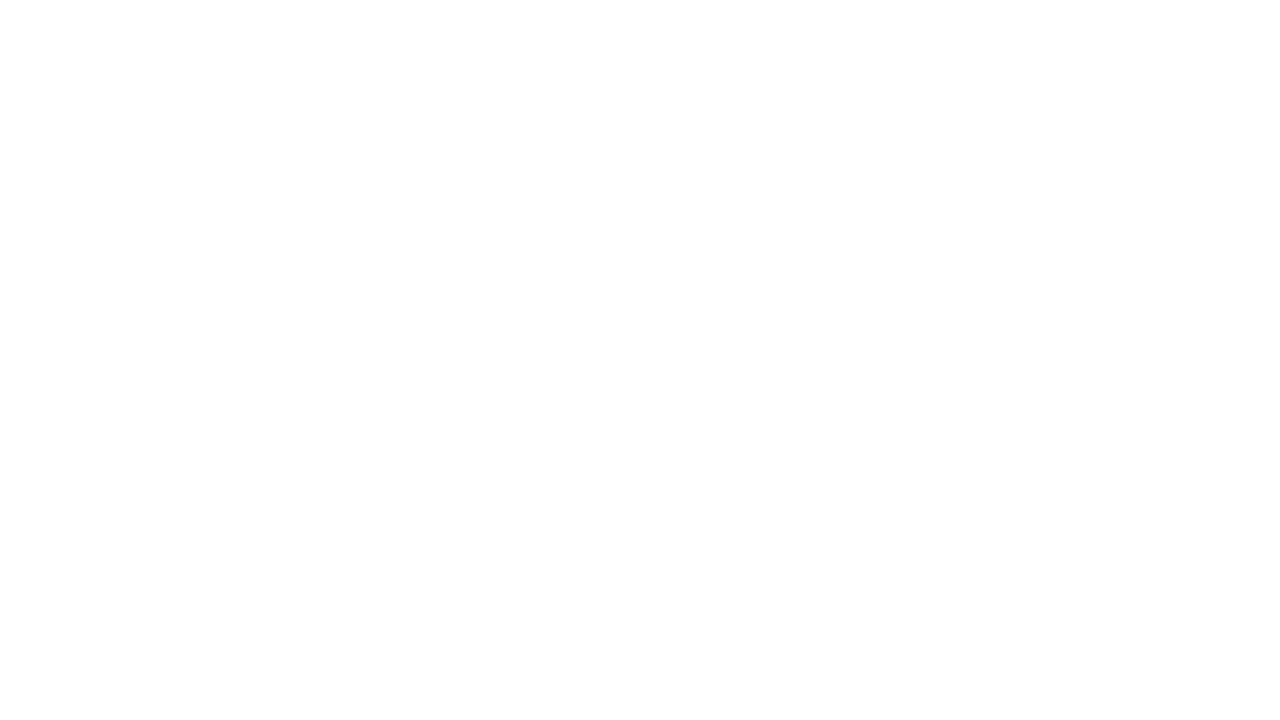

Search results loaded and page became idle
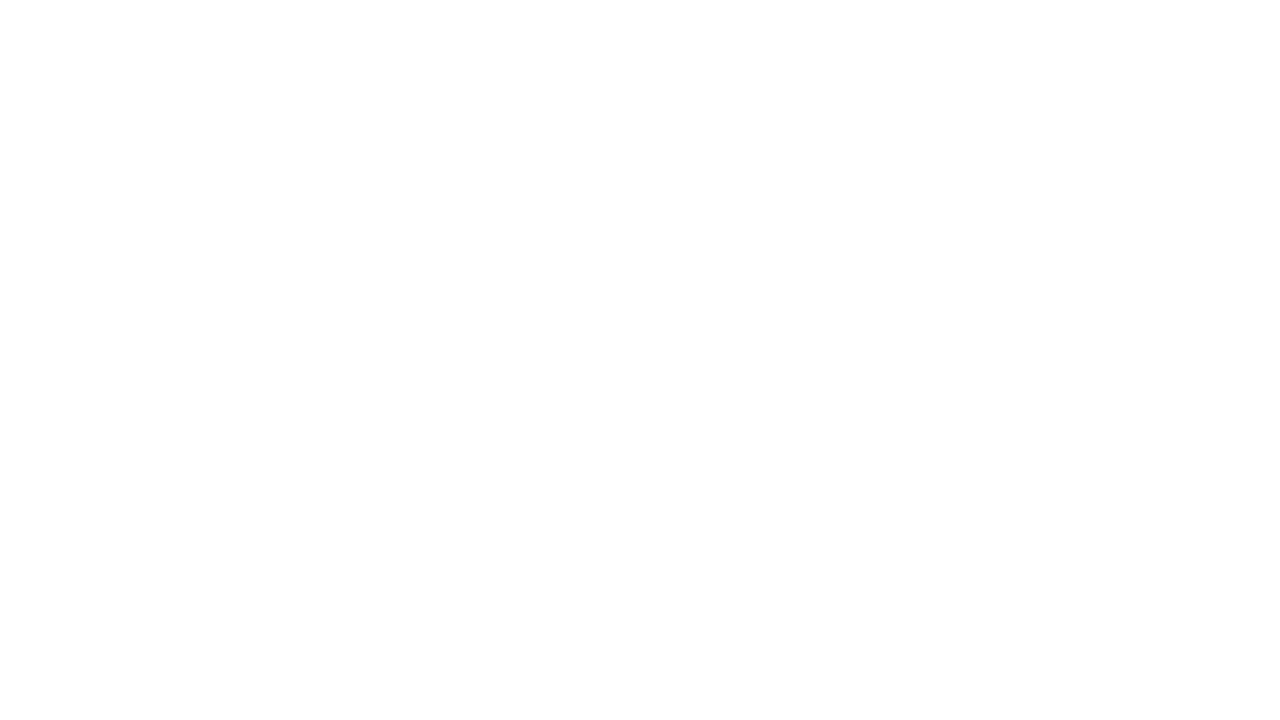

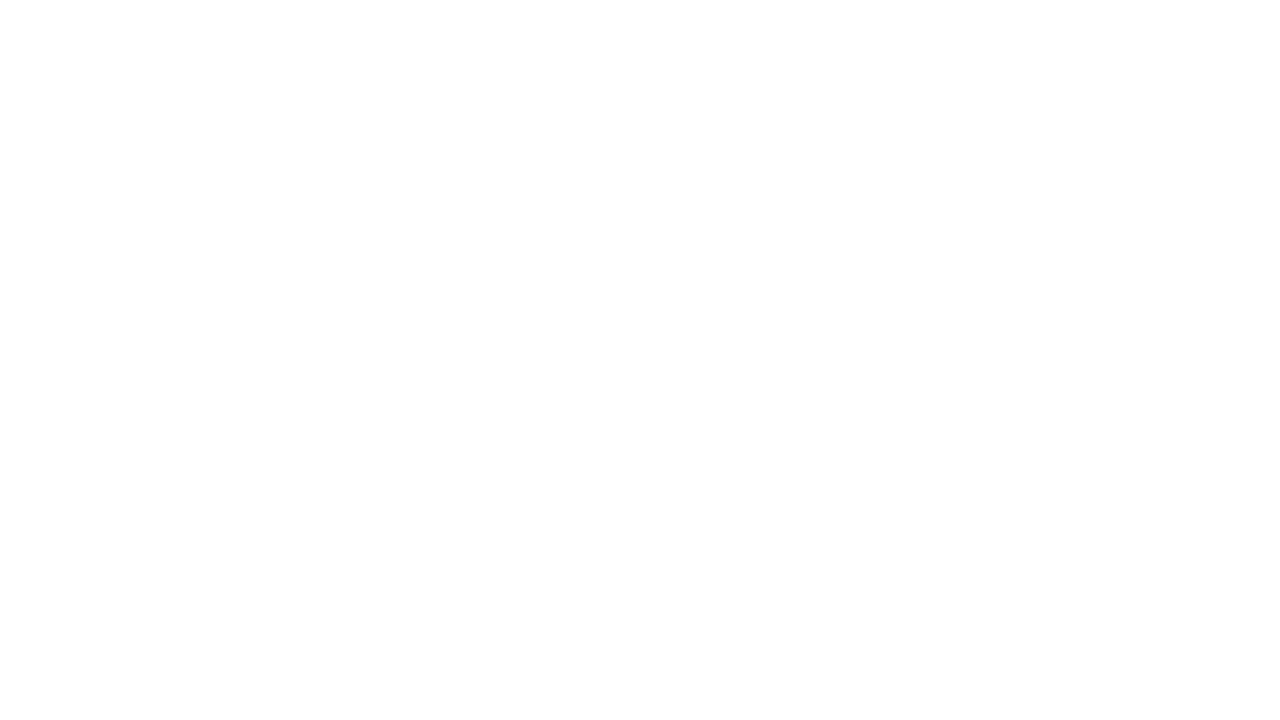